Tests a web form by entering text into a text box, clicking the submit button, and verifying the success message is displayed

Starting URL: https://www.selenium.dev/selenium/web/web-form.html

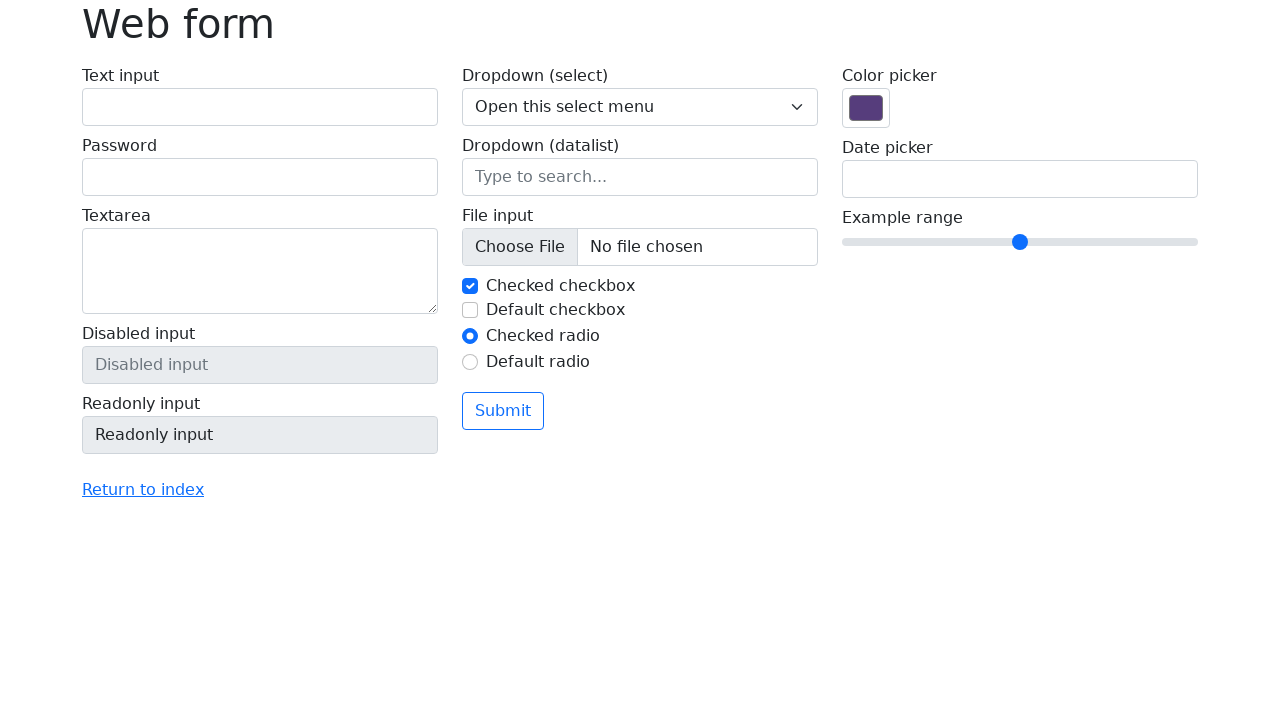

Filled text box with 'Selenium' on input[name='my-text']
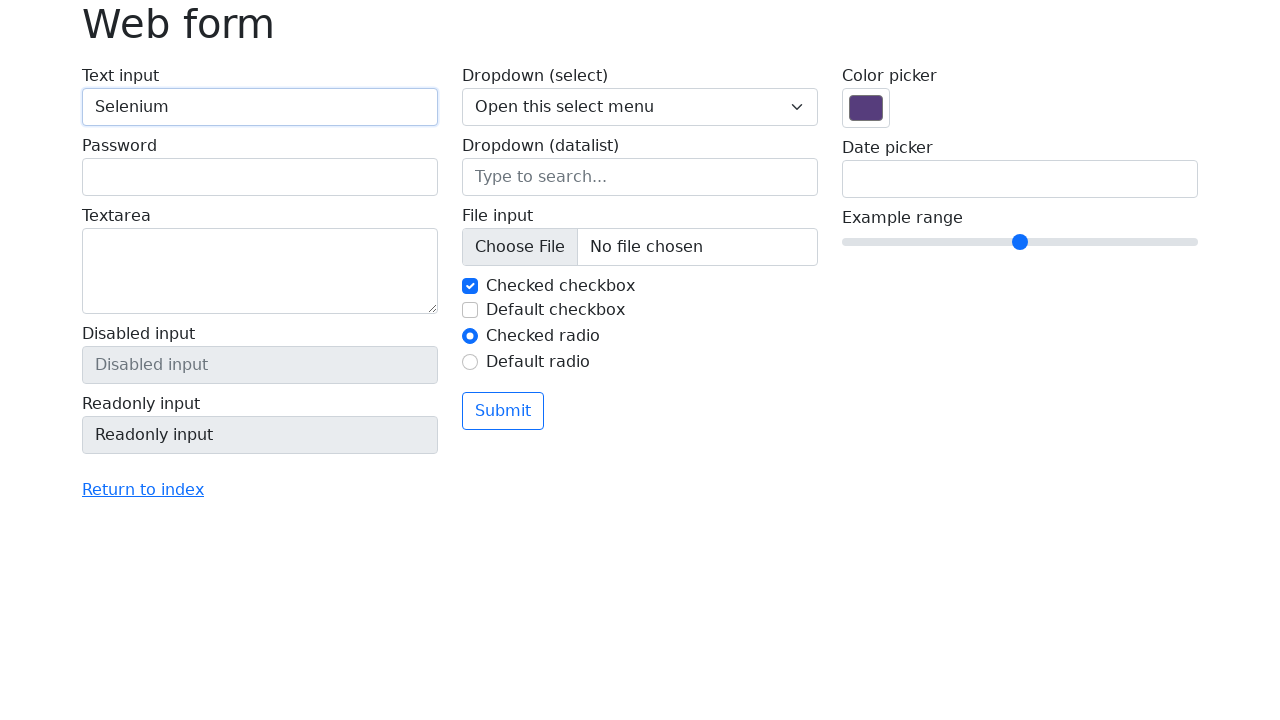

Clicked submit button at (503, 411) on button
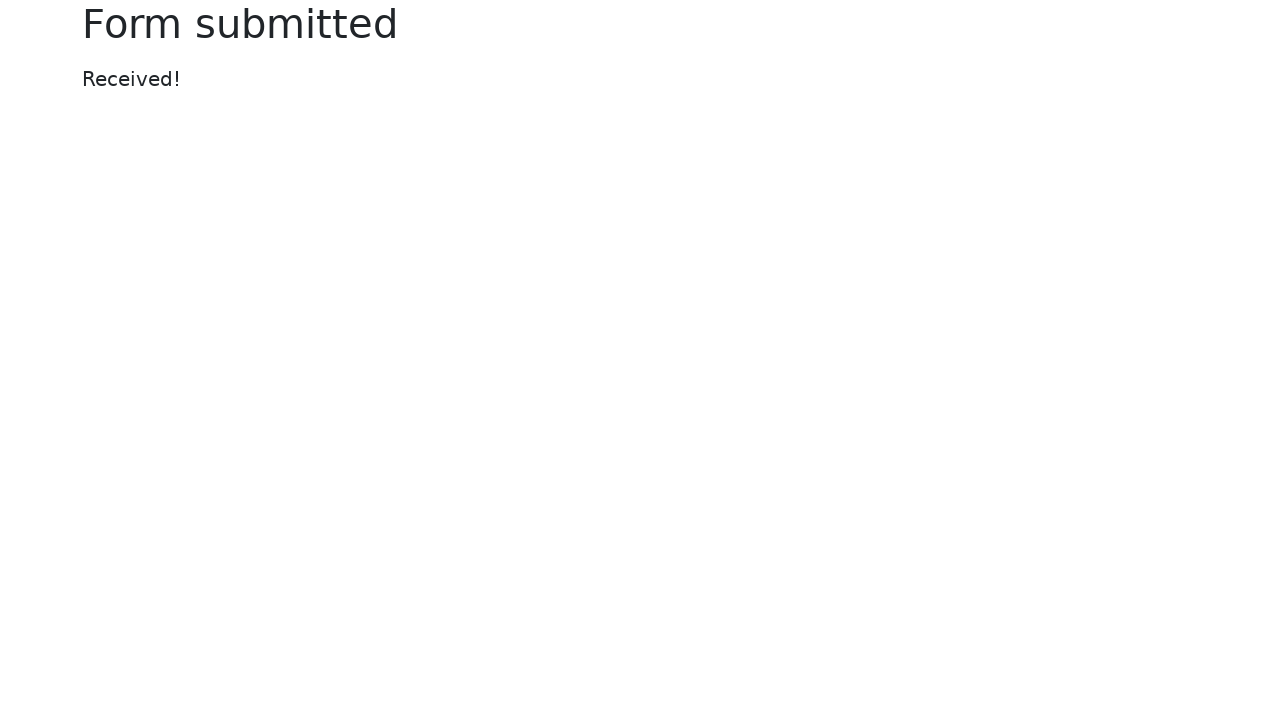

Success message element loaded
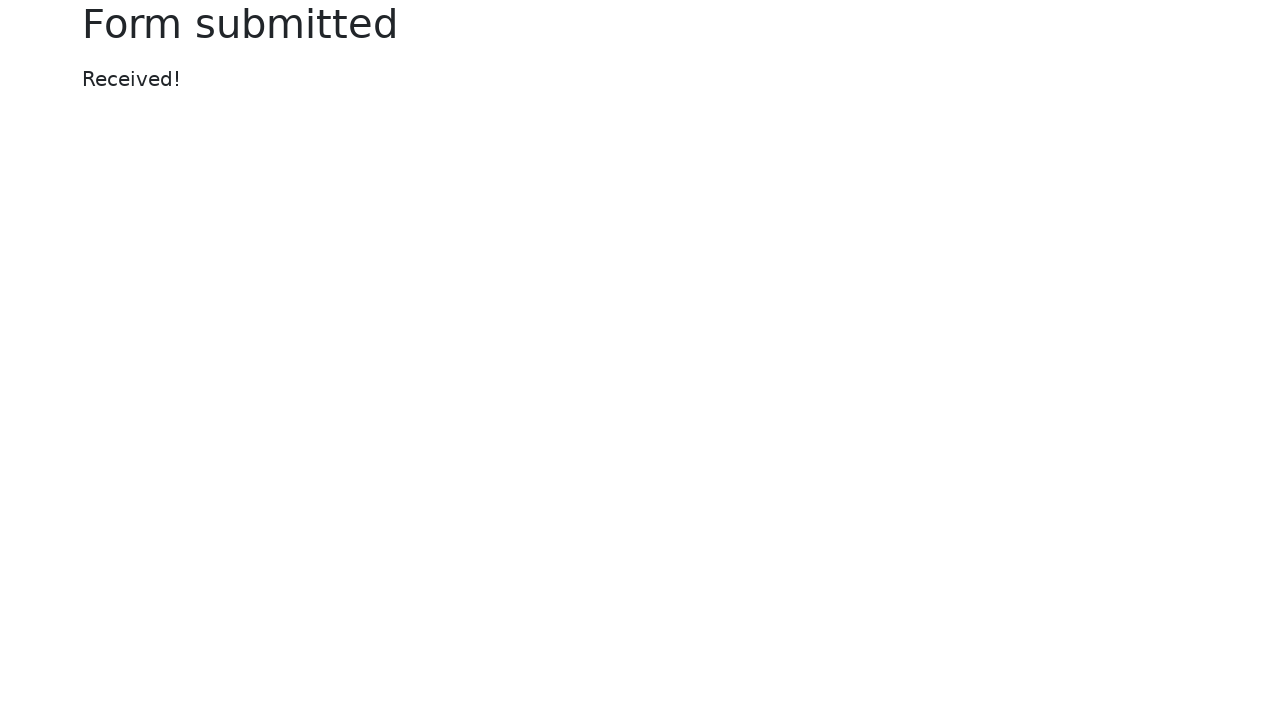

Retrieved success message text
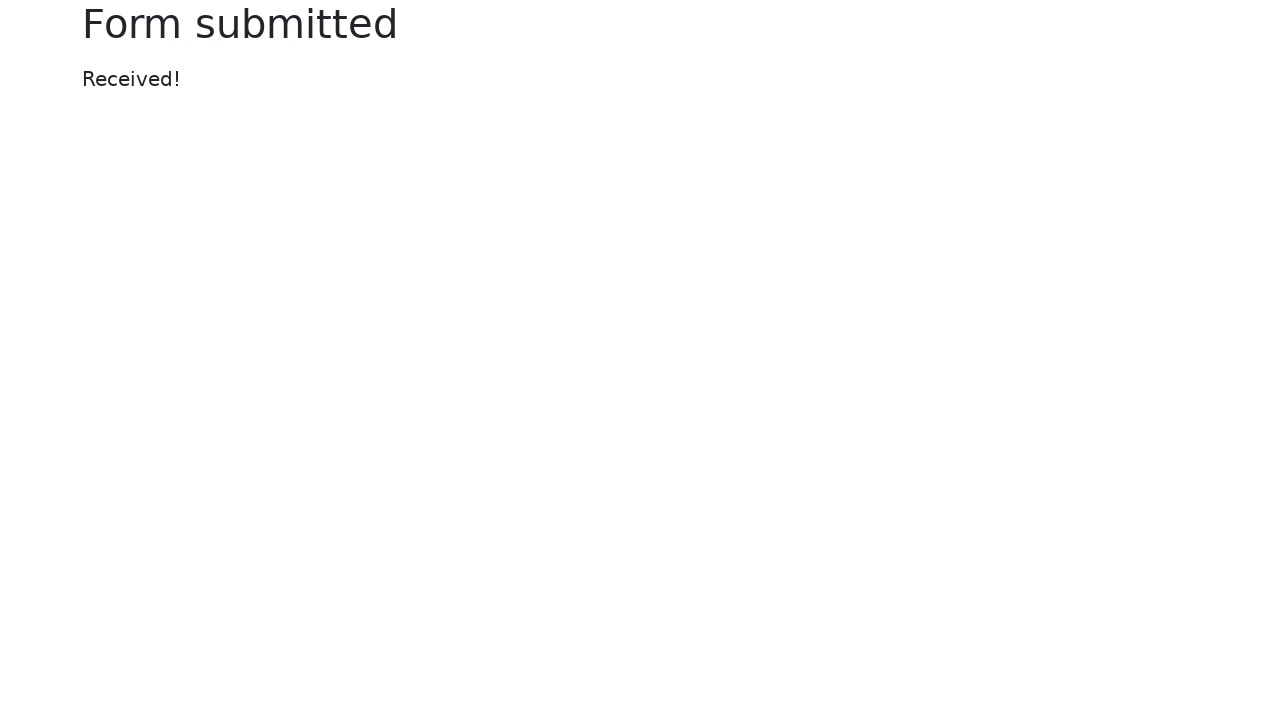

Verified success message displays 'Received!'
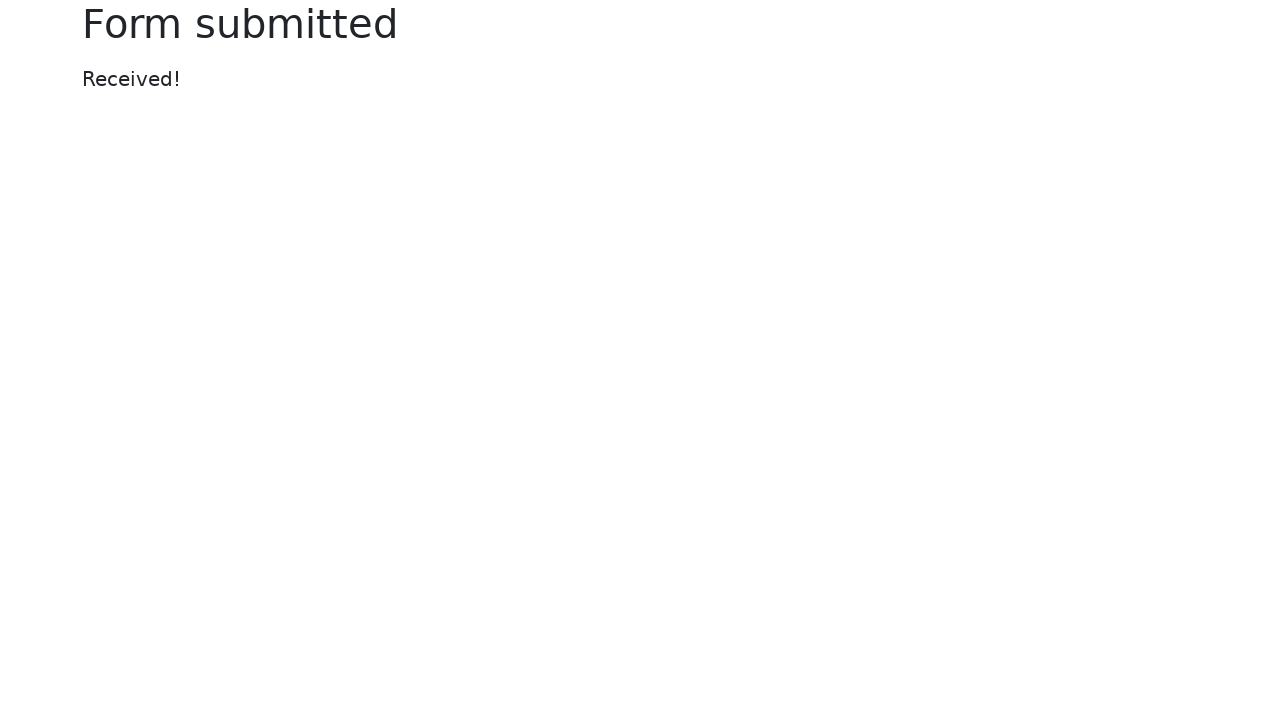

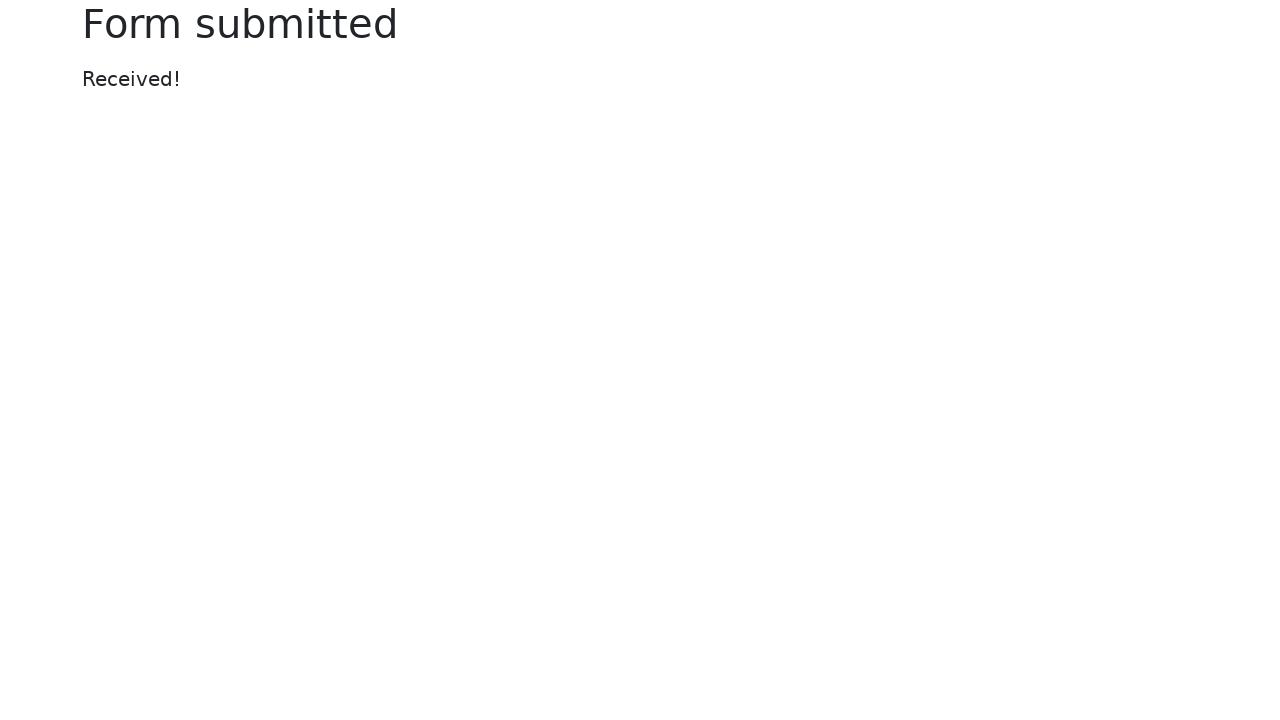